Tests browser window management by navigating from Firefox homepage to YouTube, then performing maximize, minimize, and fullscreen operations while verifying the page title.

Starting URL: https://www.firefox.com/ar/

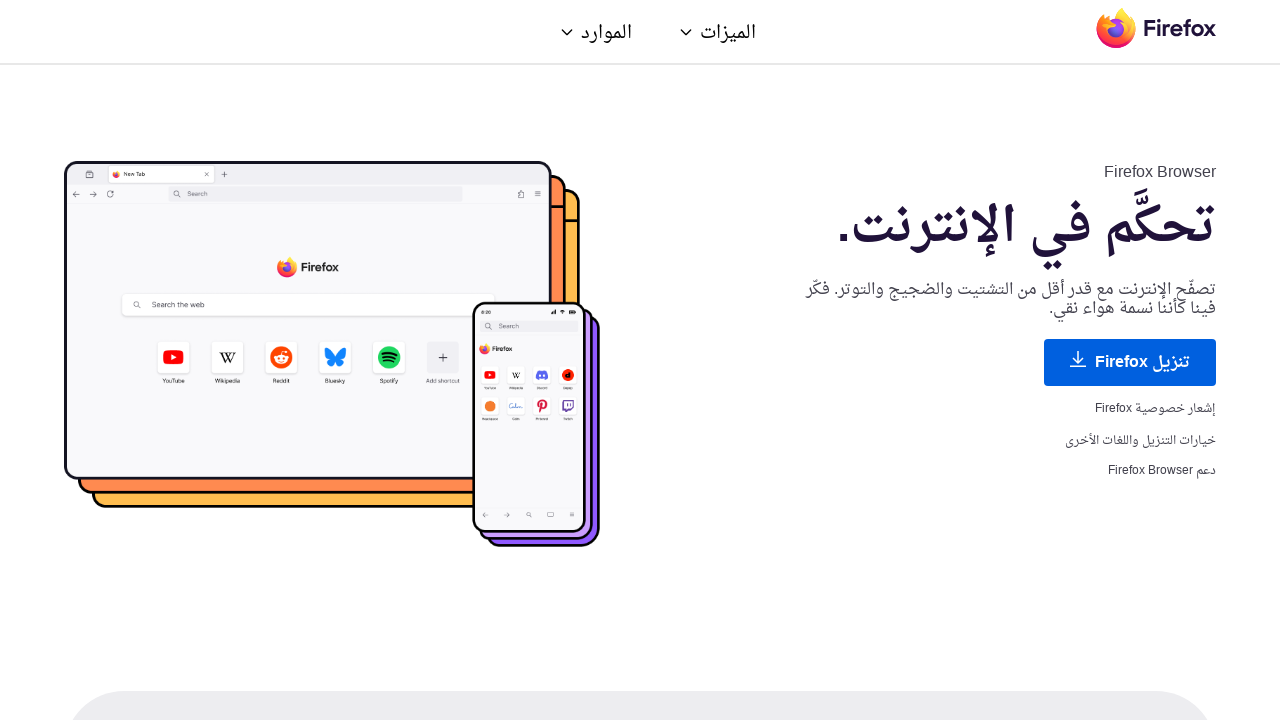

Navigated to YouTube homepage
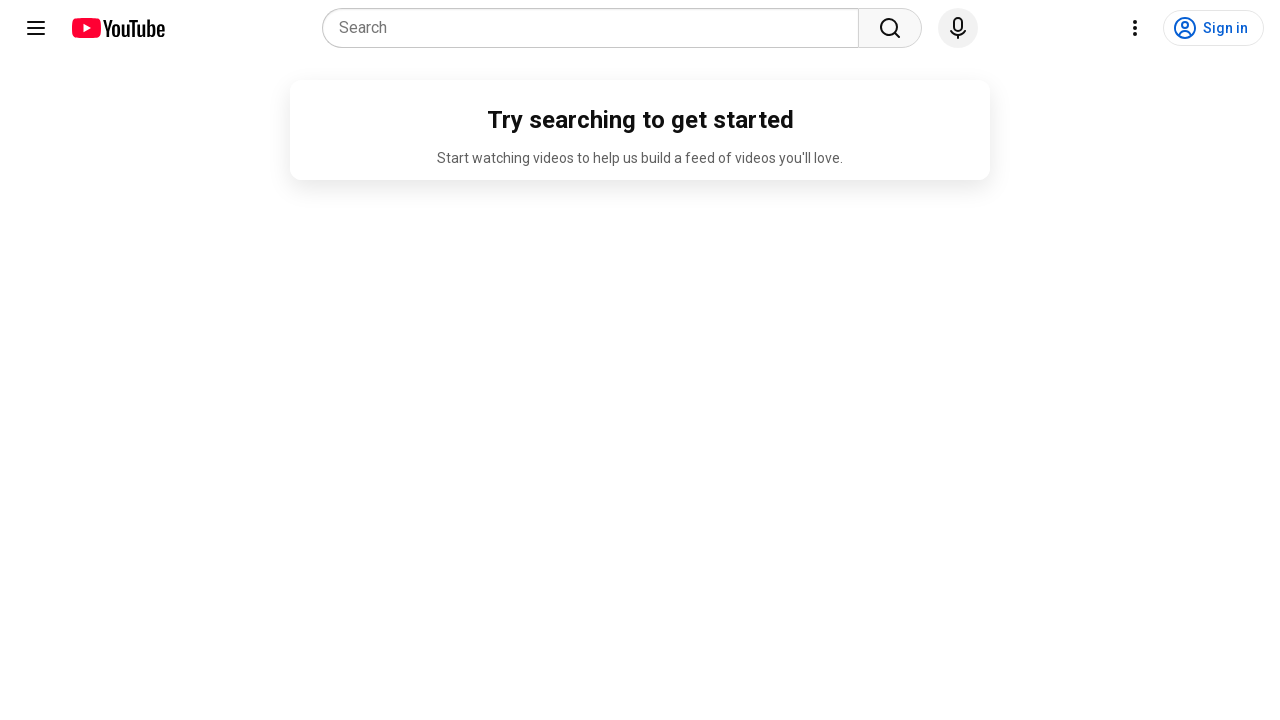

Maximized browser window to 1920x1080
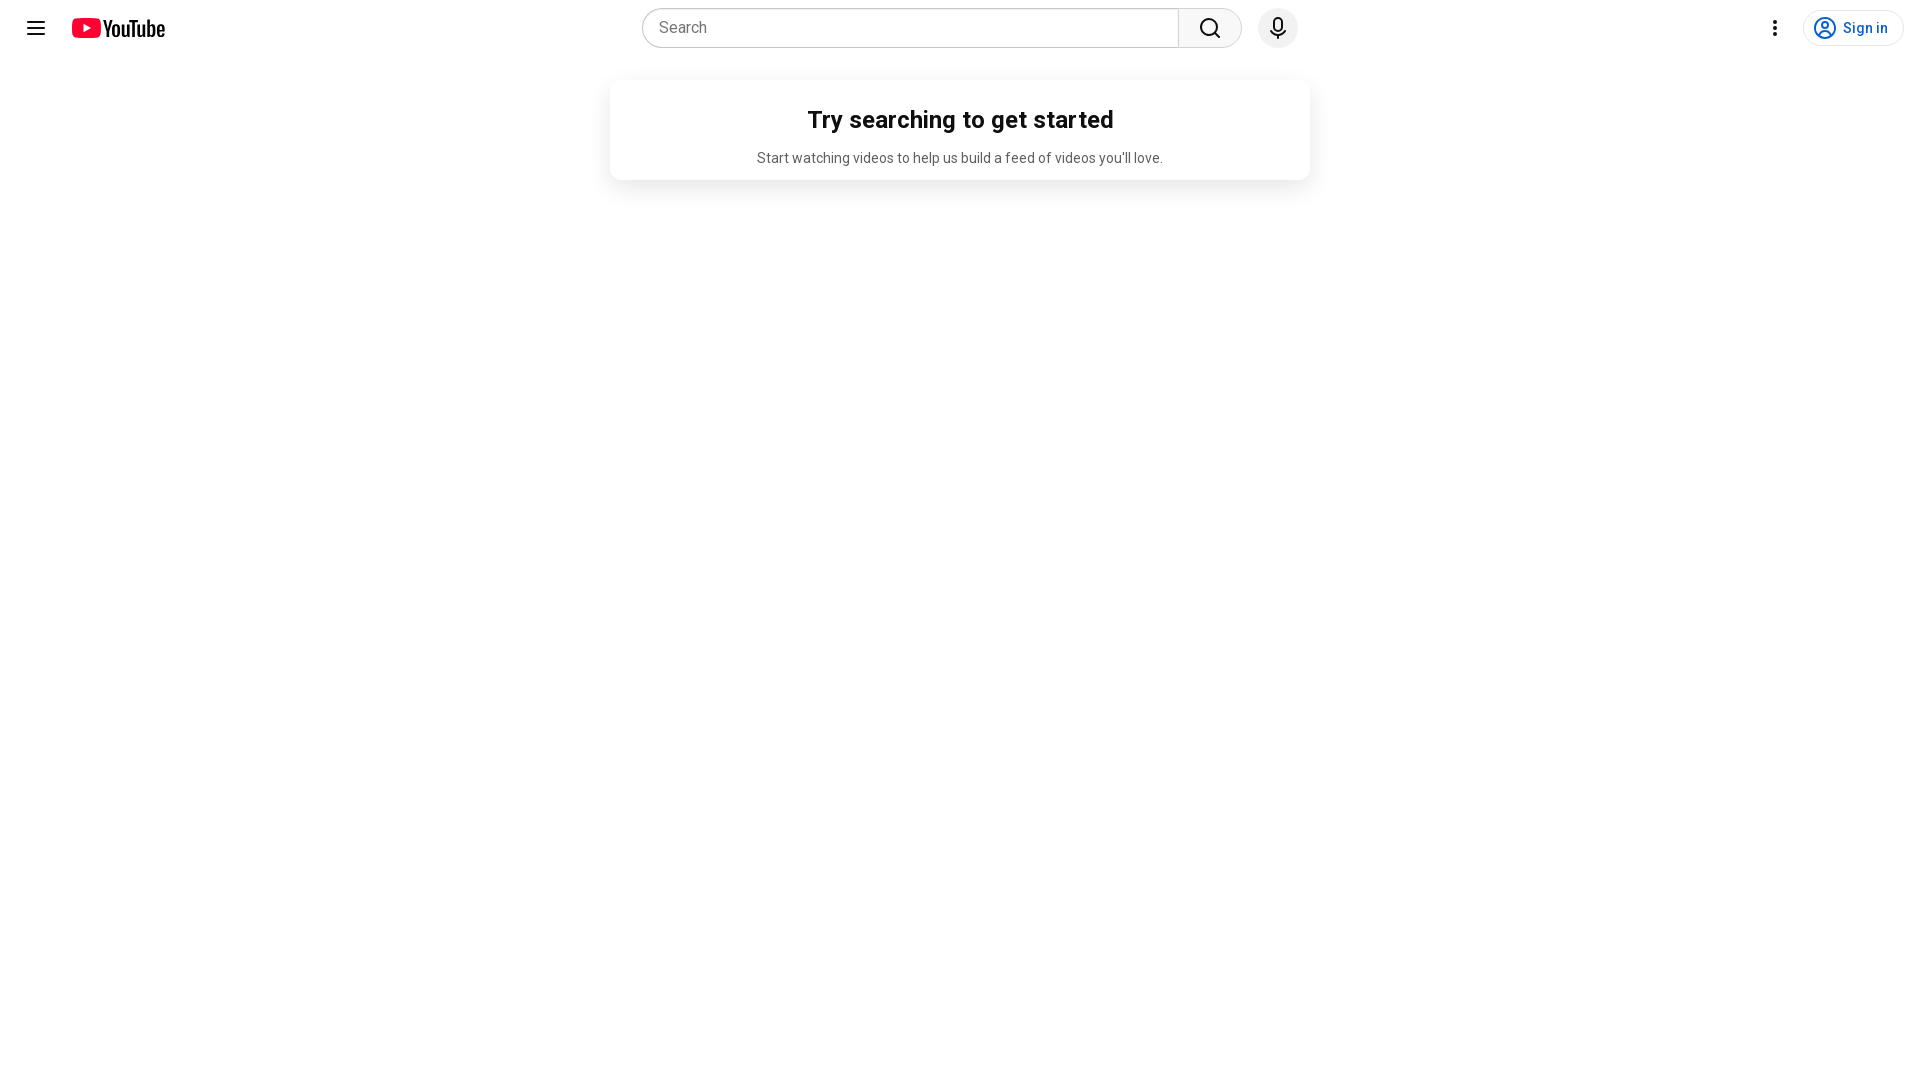

Retrieved page title: YouTube
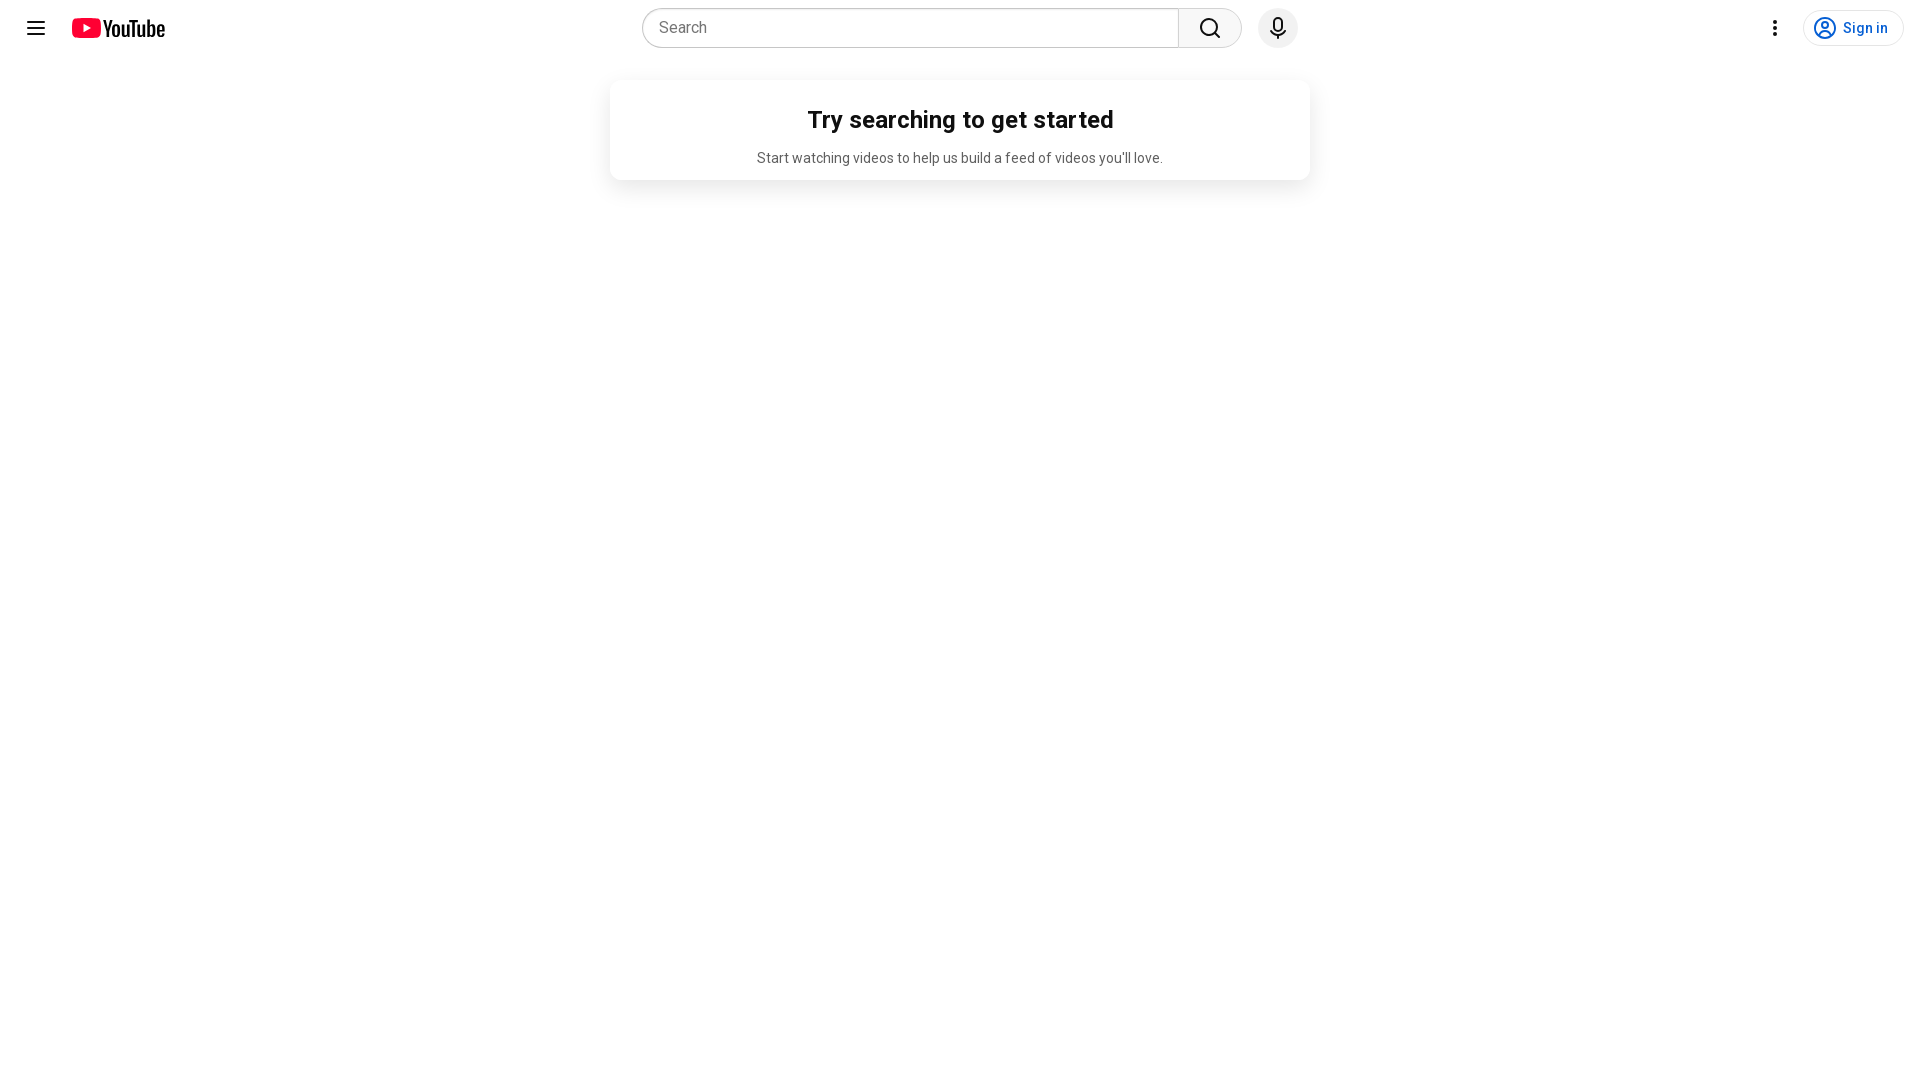

Page title verification failed - does not contain 'video'
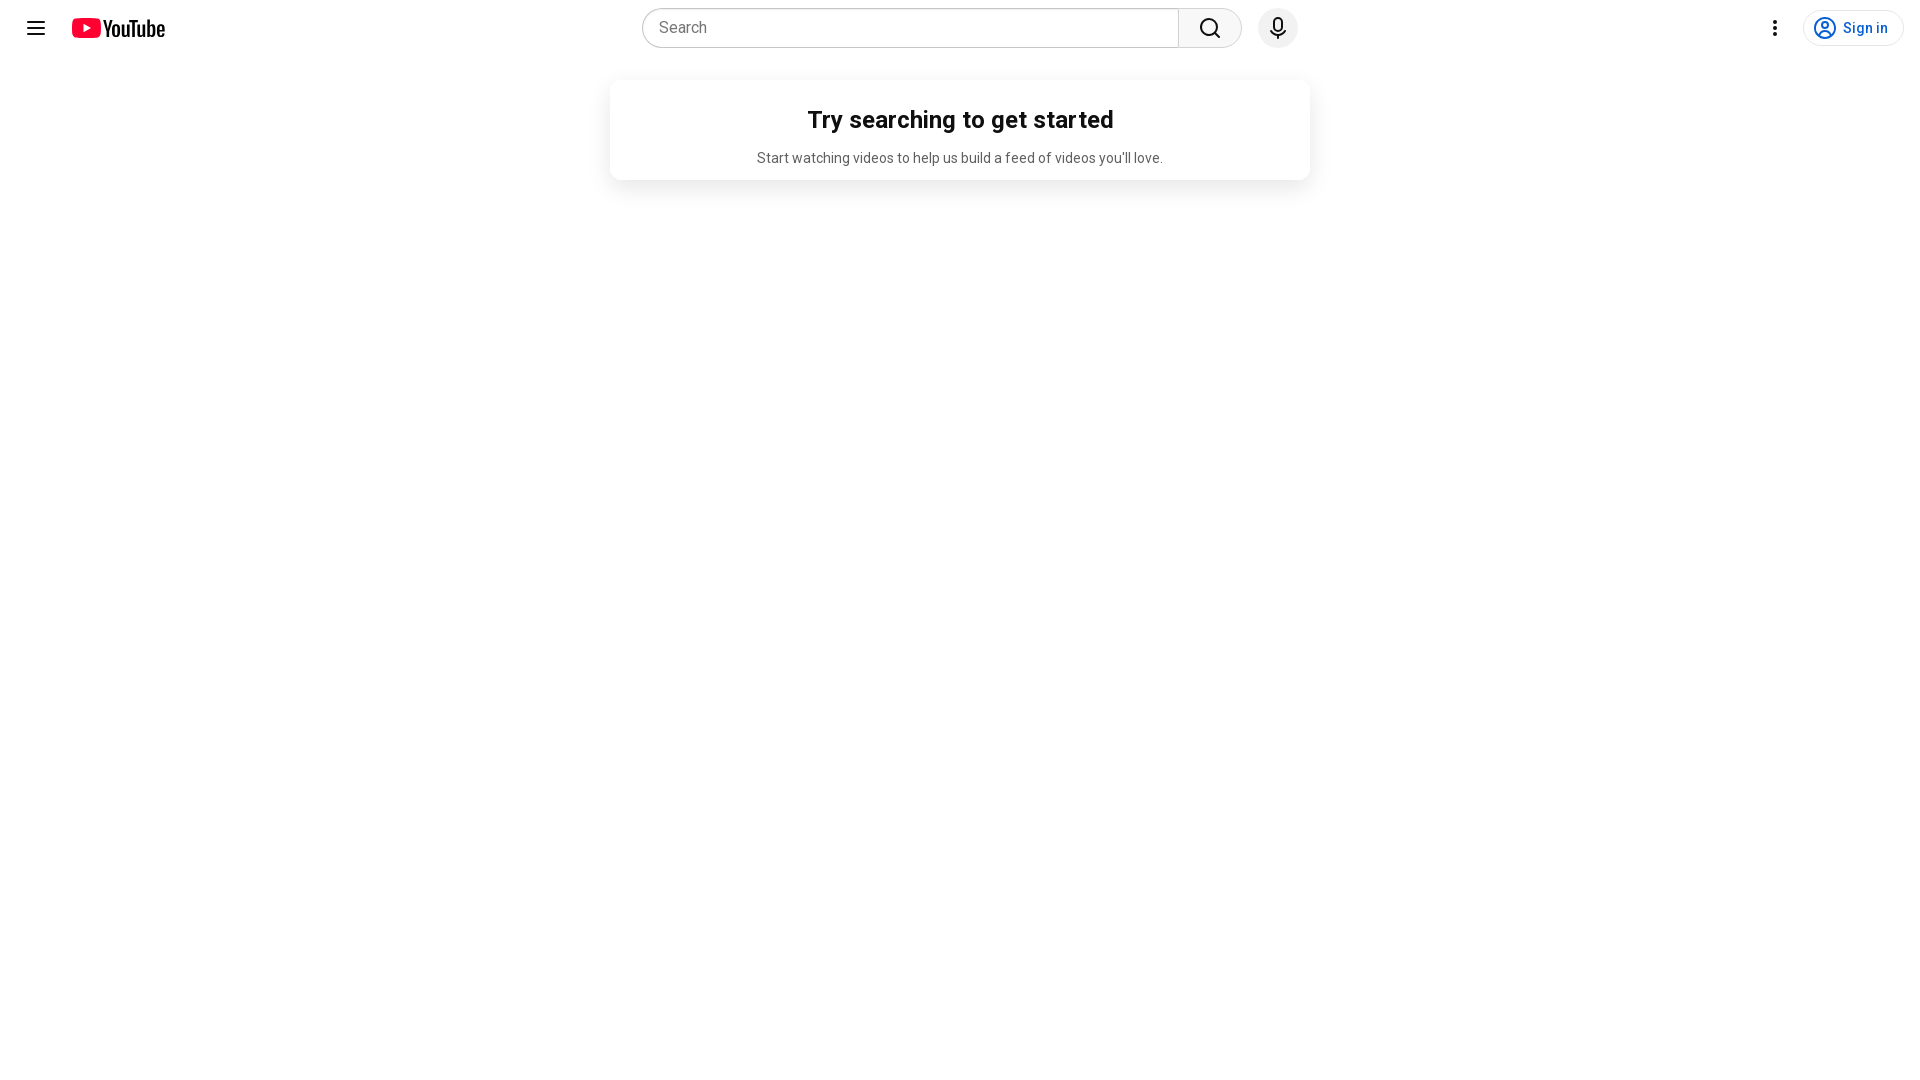

Minimized browser window to 800x600
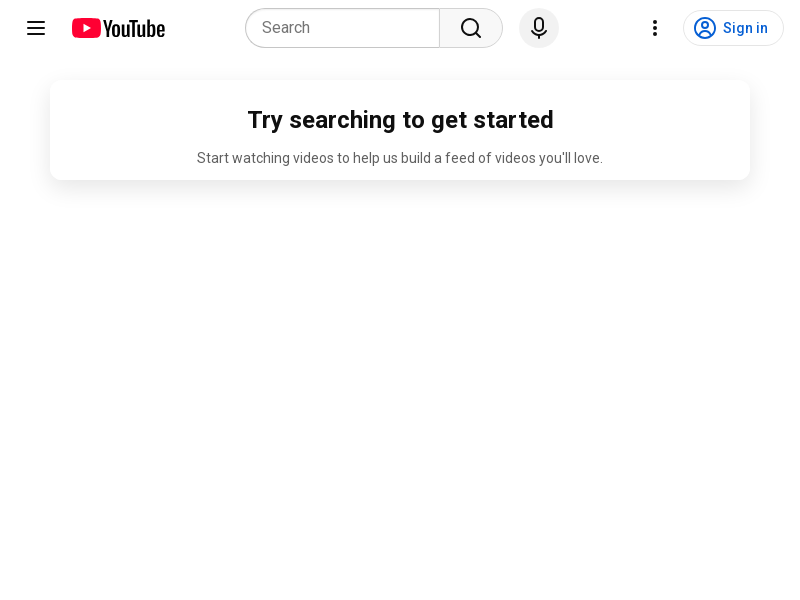

Page title verification failed after minimize - does not contain 'video'
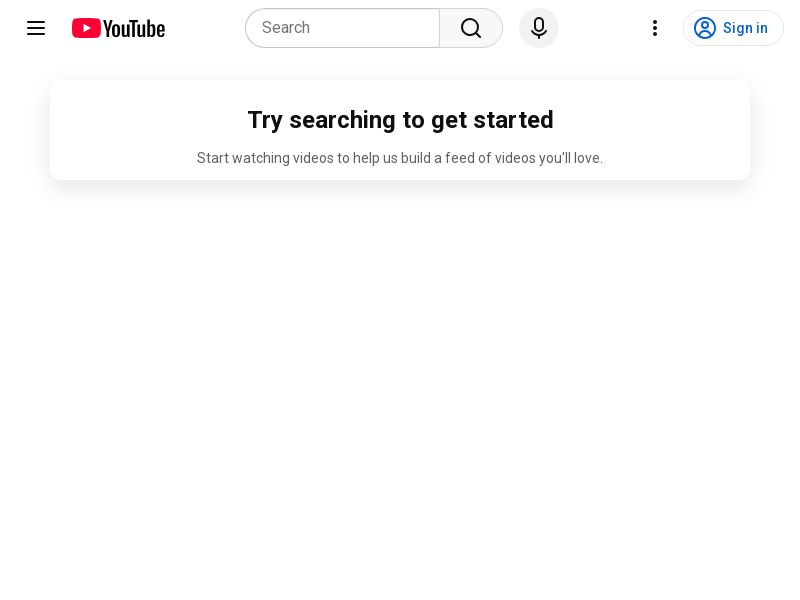

Set fullscreen viewport to 1920x1080
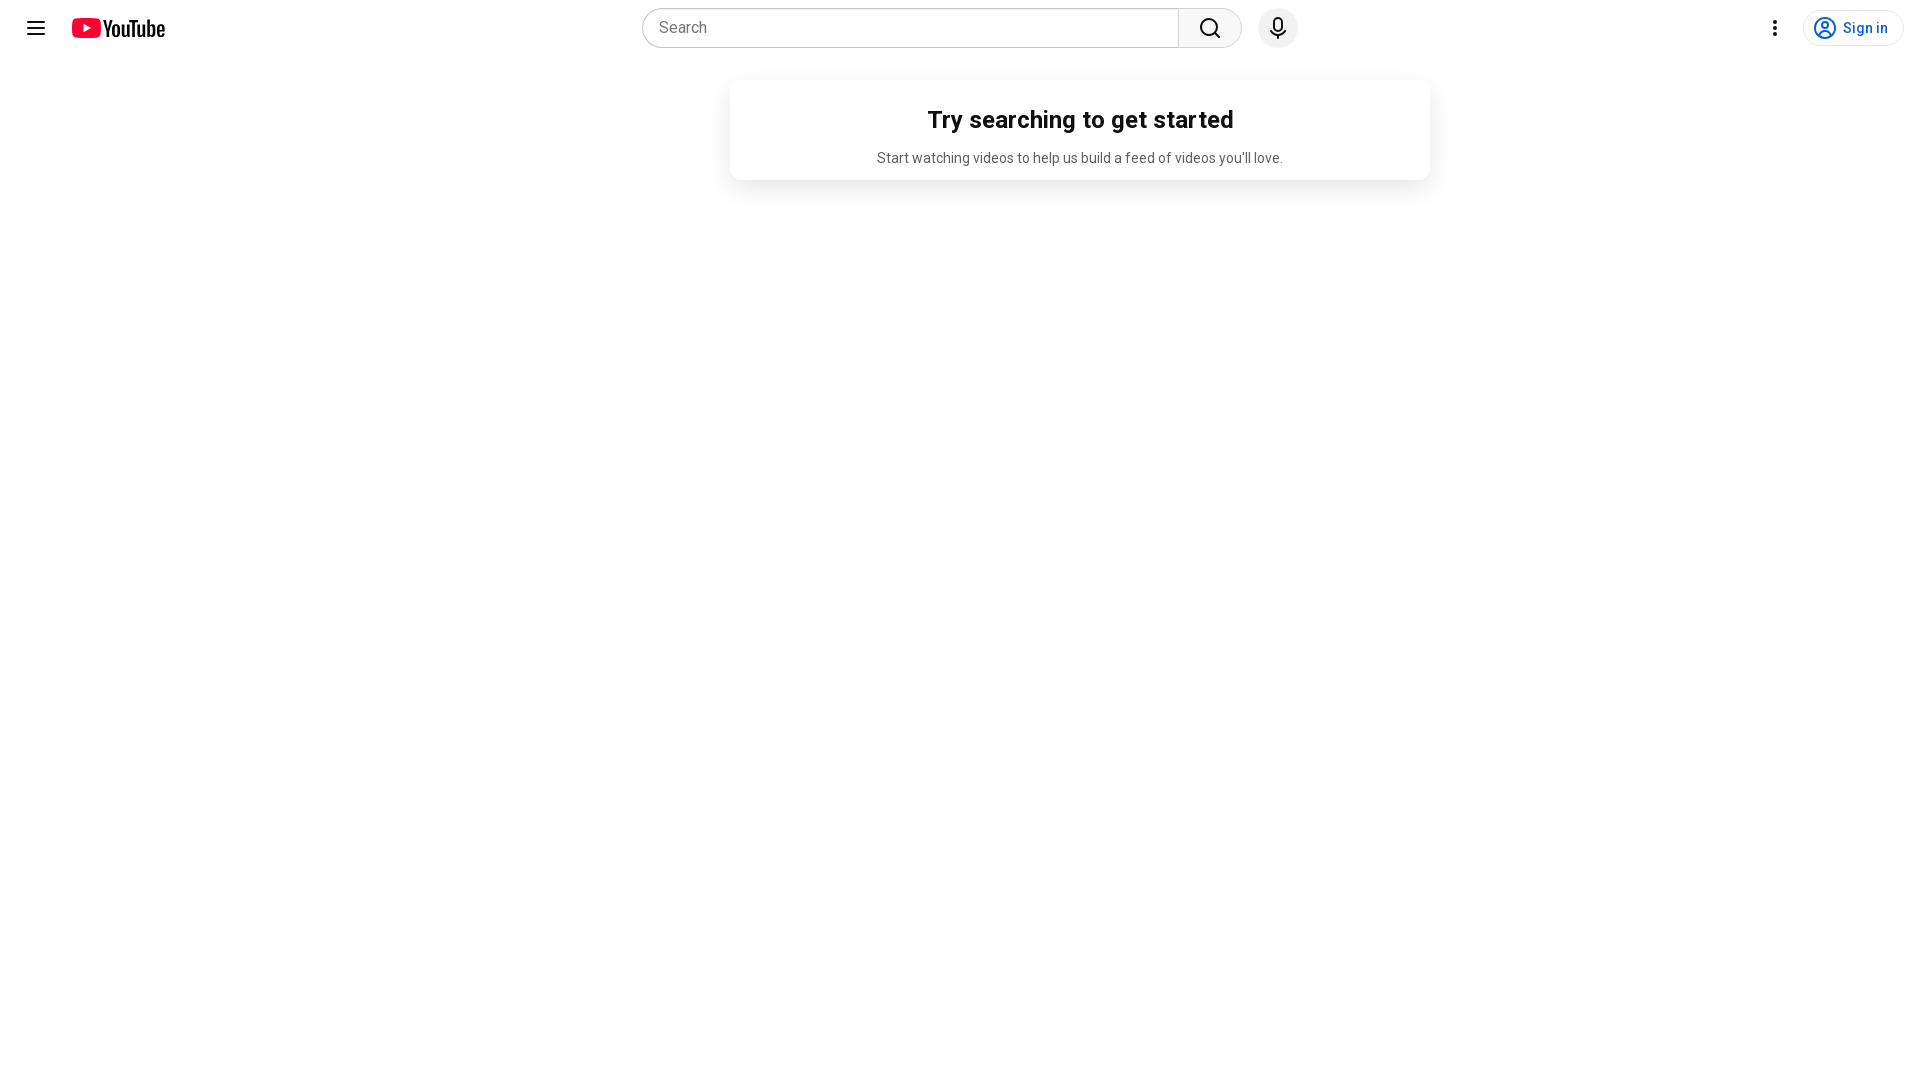

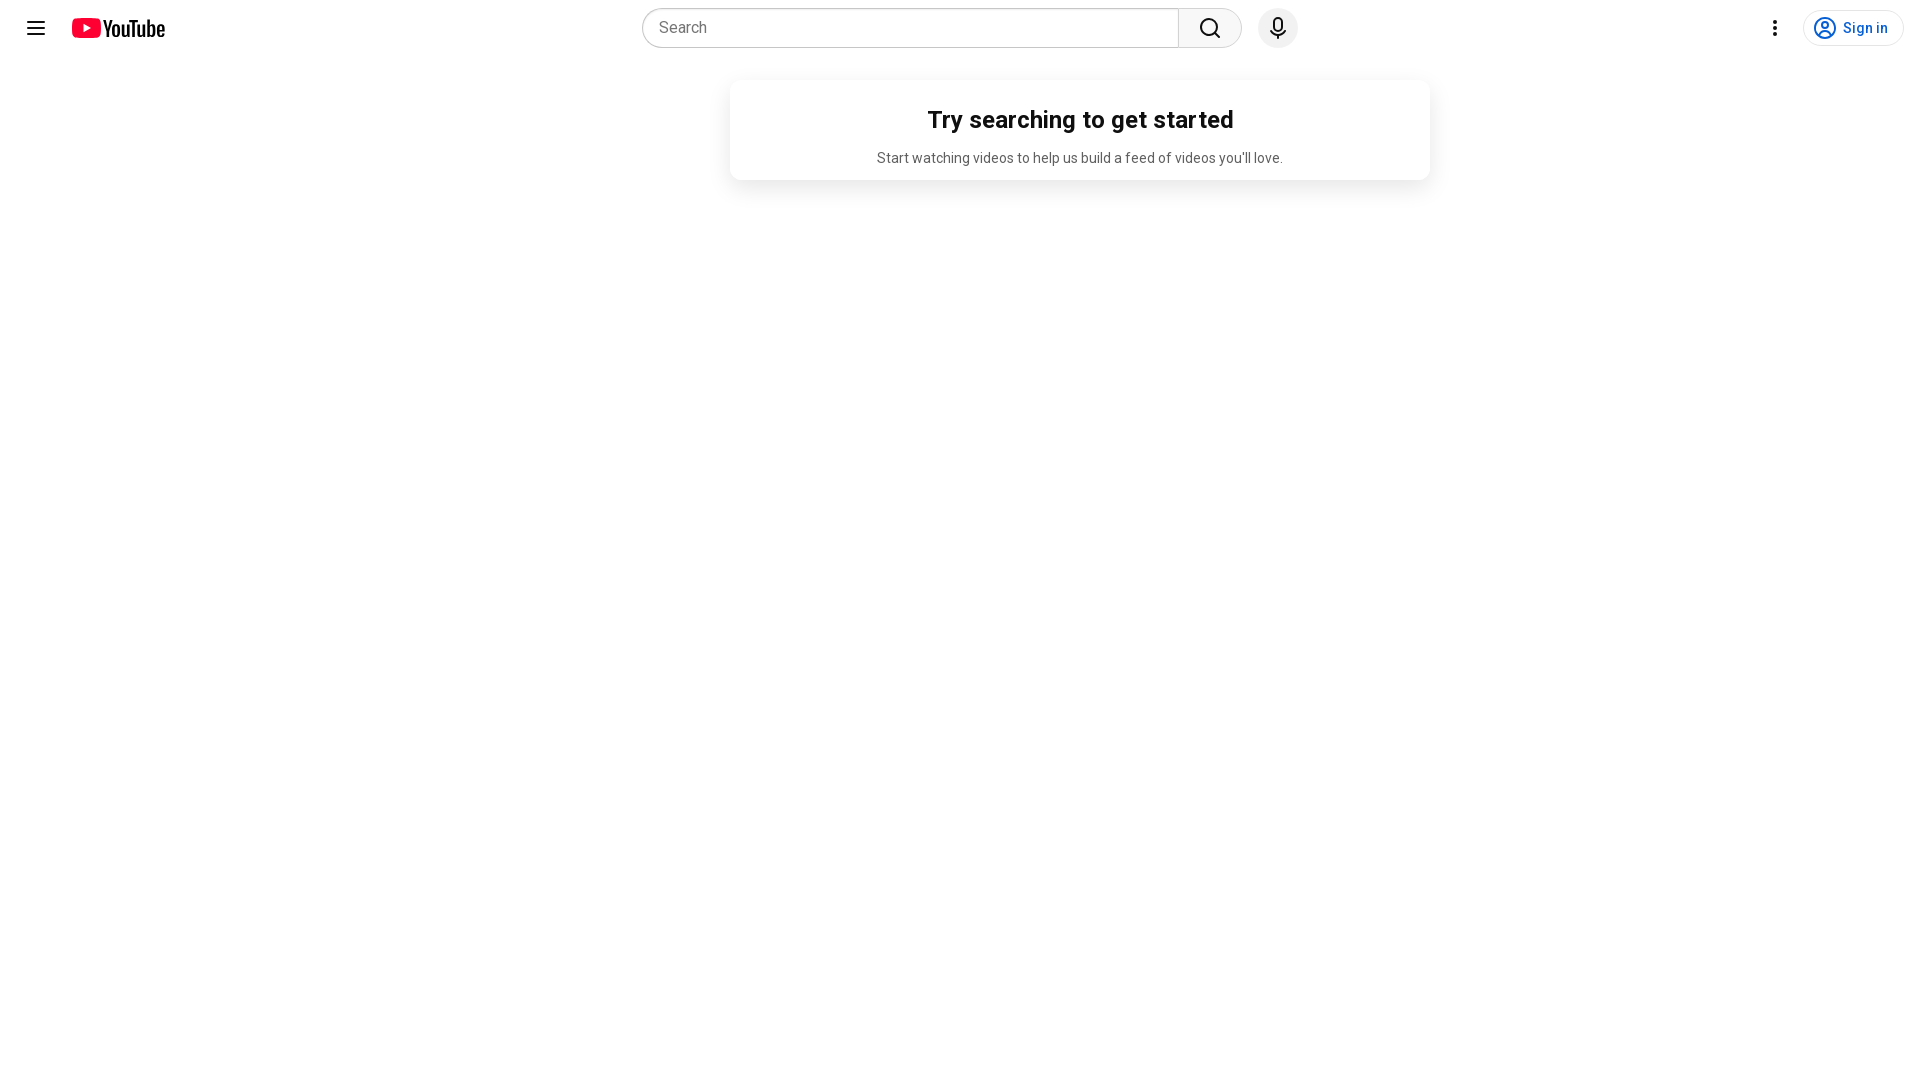